Modifies the train date field on the 12306 railway booking site by using JavaScript to remove readonly attribute and set a custom date value

Starting URL: https://www.12306.cn/index/

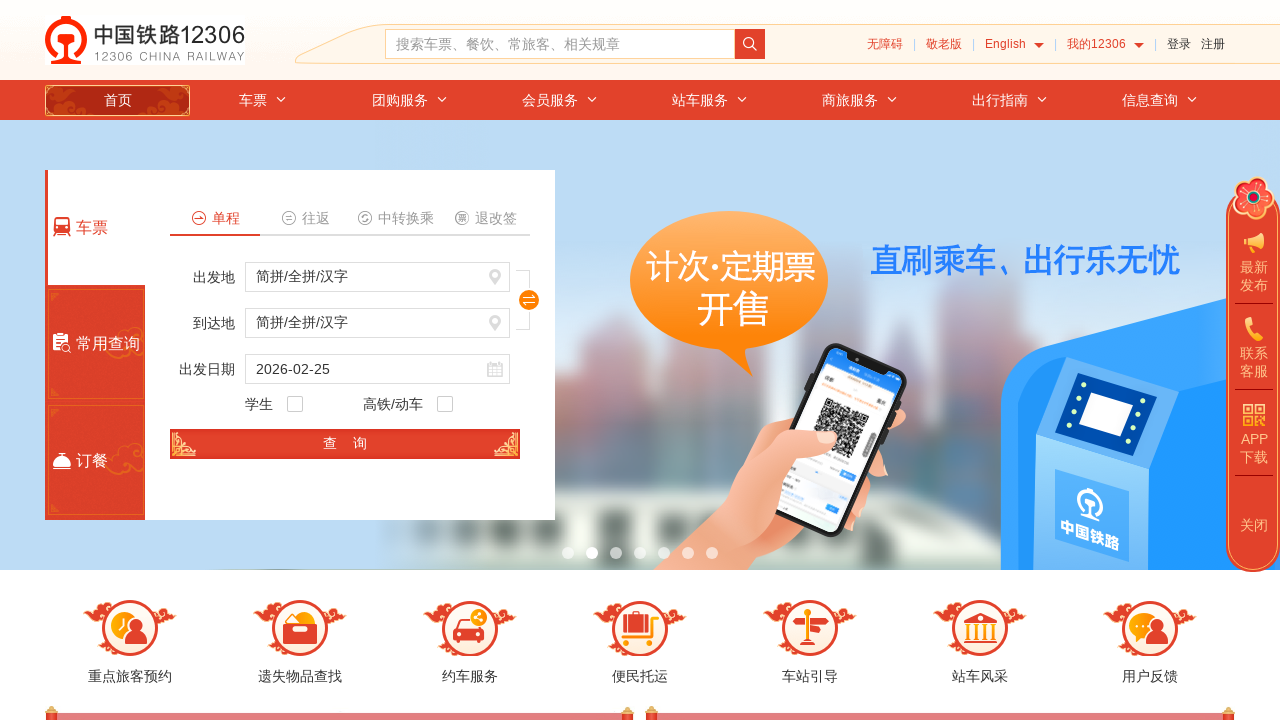

Waited for train date element to be present
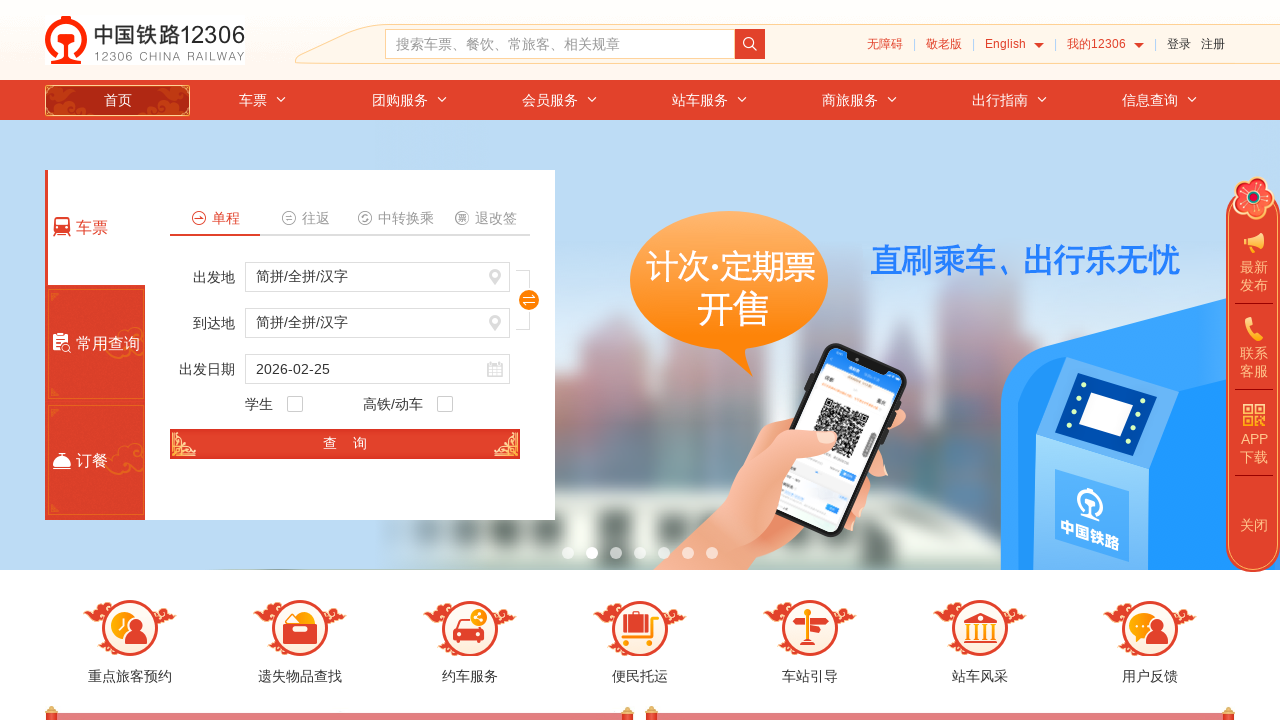

Removed readonly attribute from train_date field using JavaScript
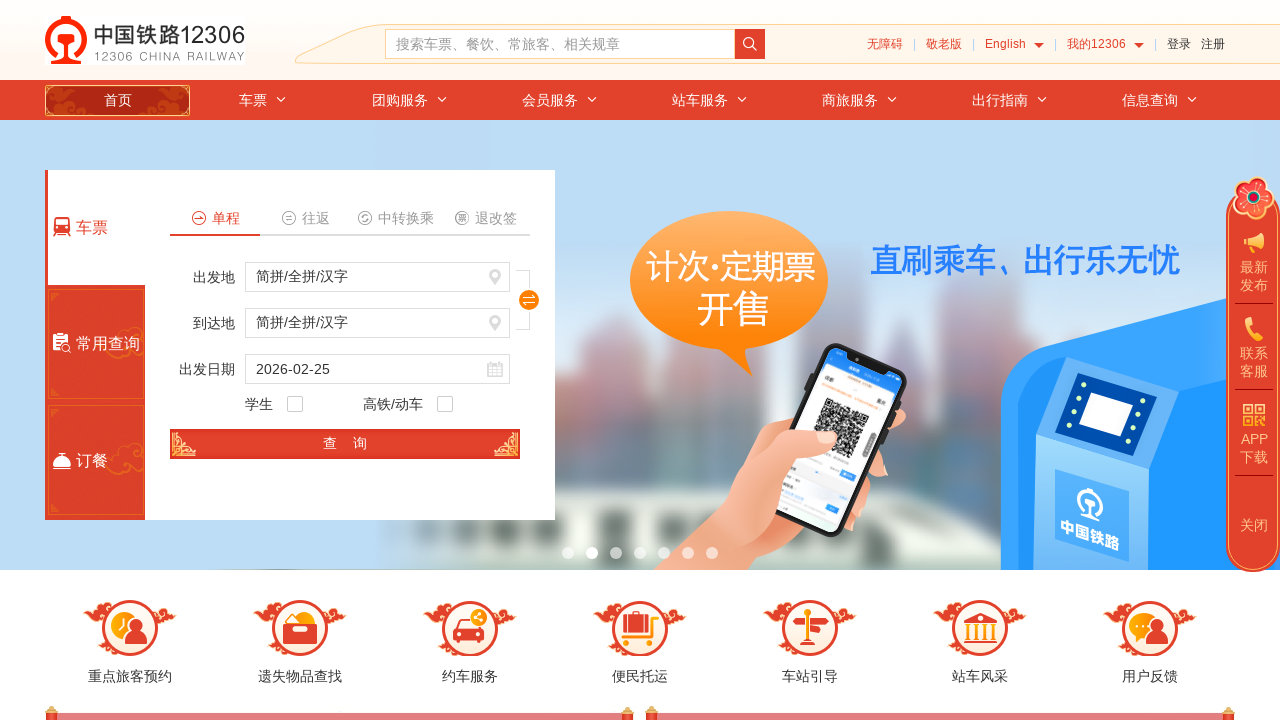

Set train date value to 2024-03-15 using JavaScript
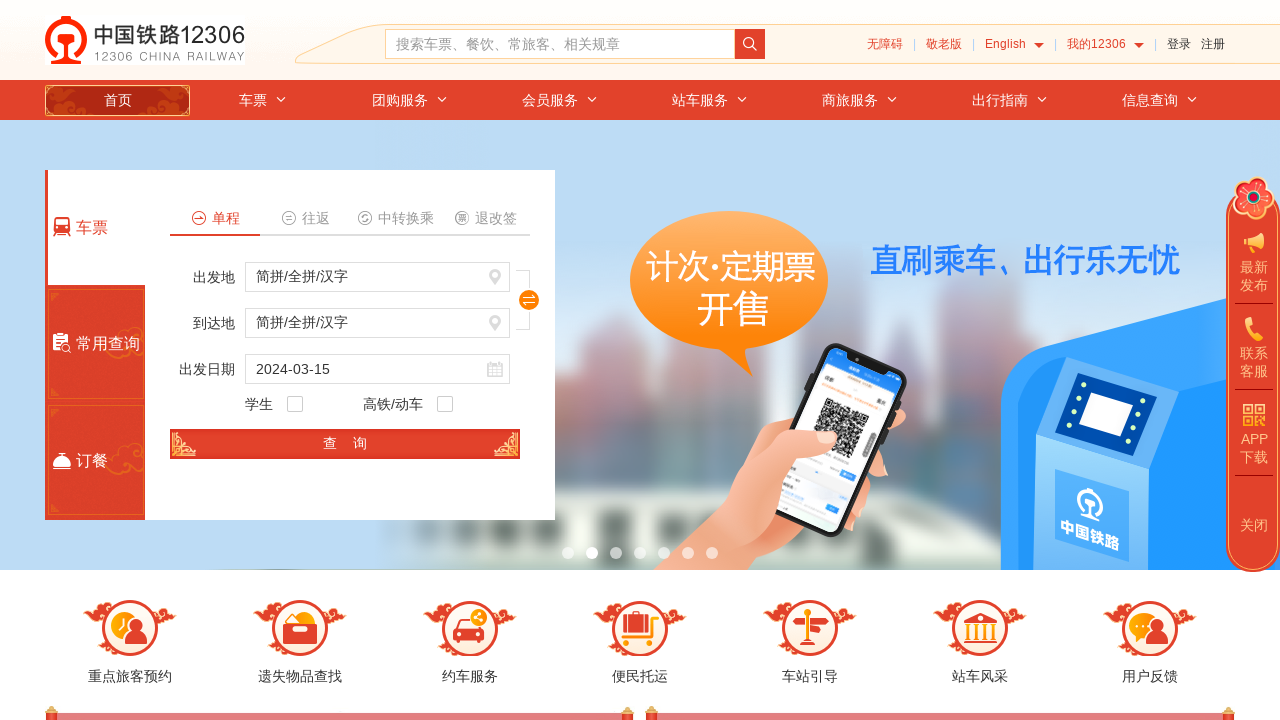

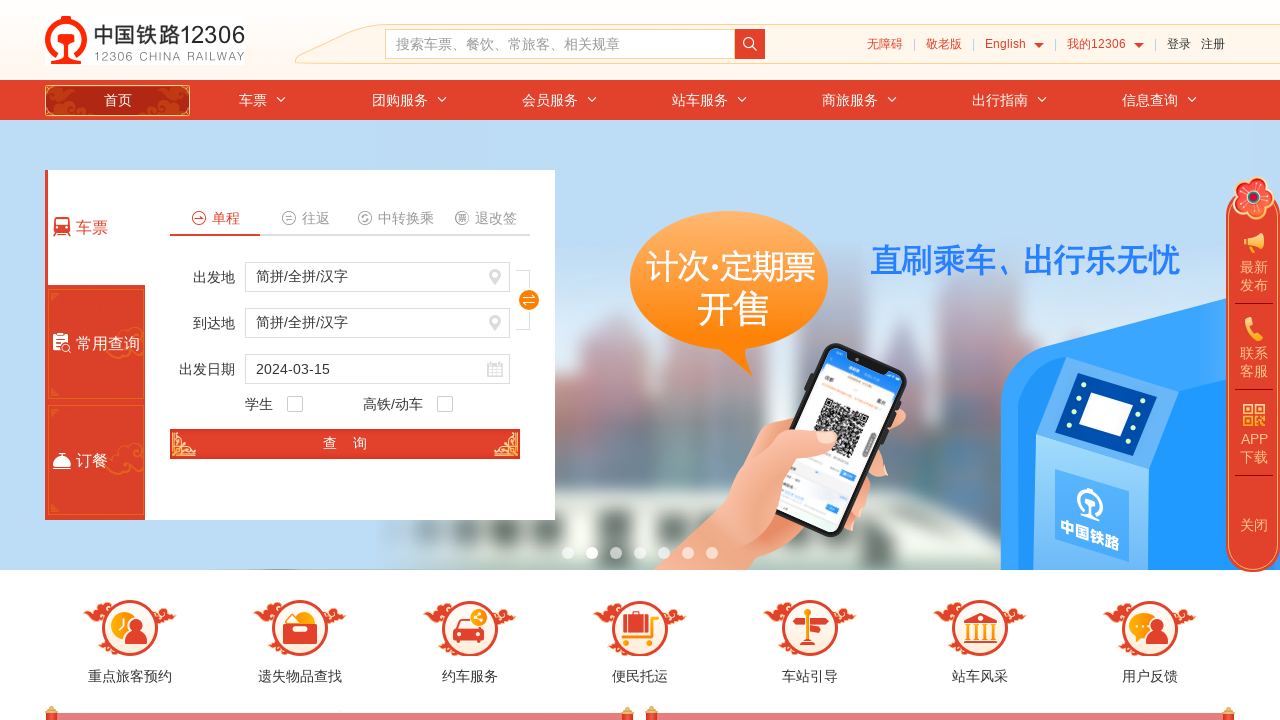